Tests drag and drop functionality on the jQuery UI demo page by dragging a draggable element and dropping it onto a droppable target within an iframe.

Starting URL: http://jqueryui.com/droppable/

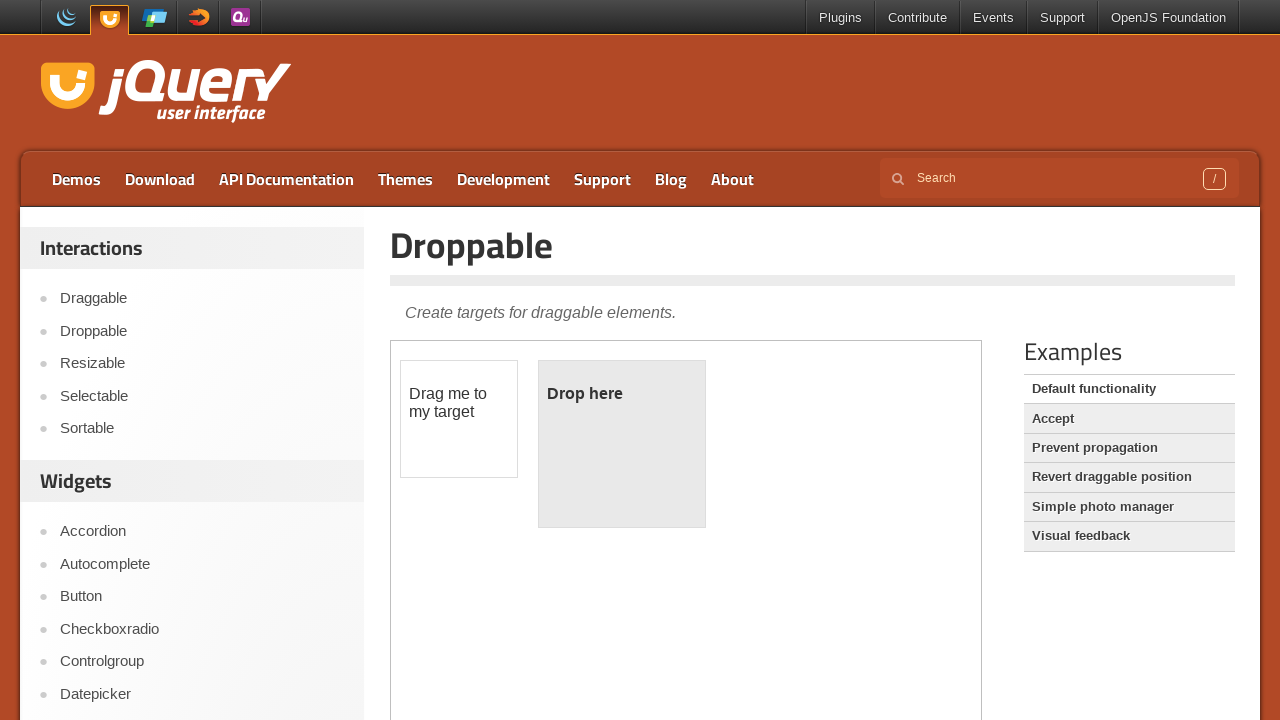

Located the demo iframe on the jQuery UI droppable page
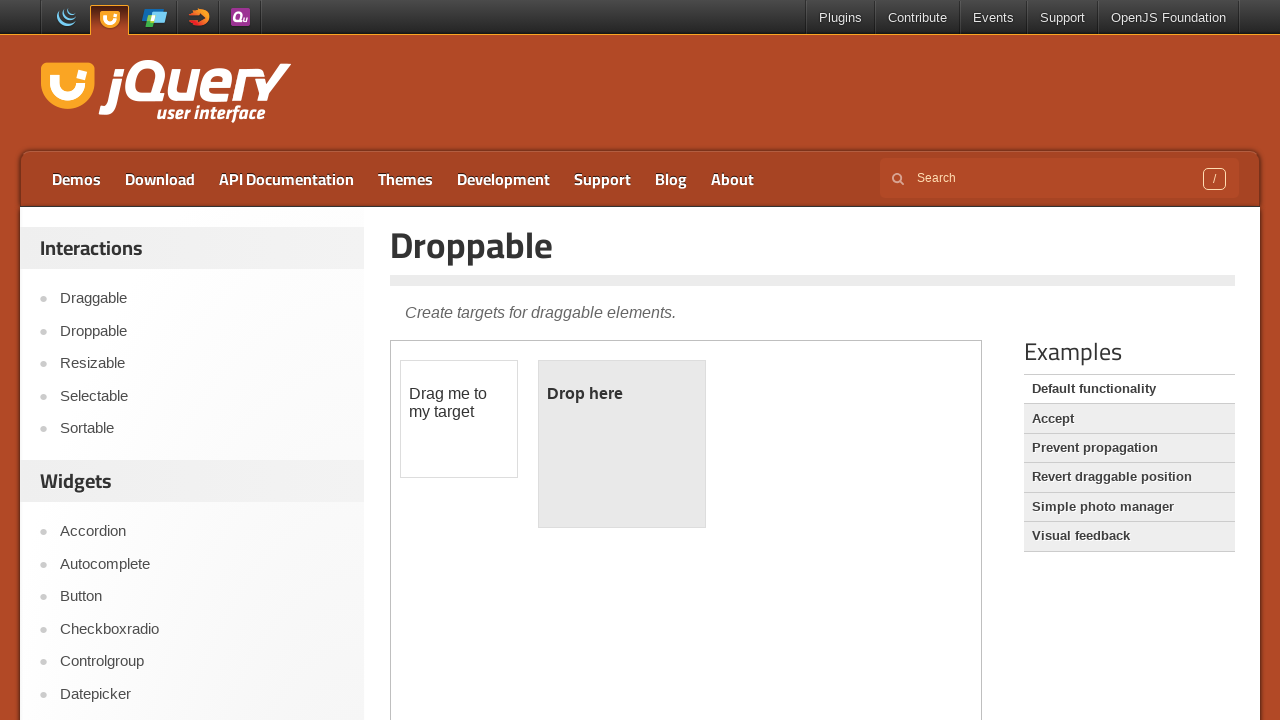

Located the draggable element with id 'draggable'
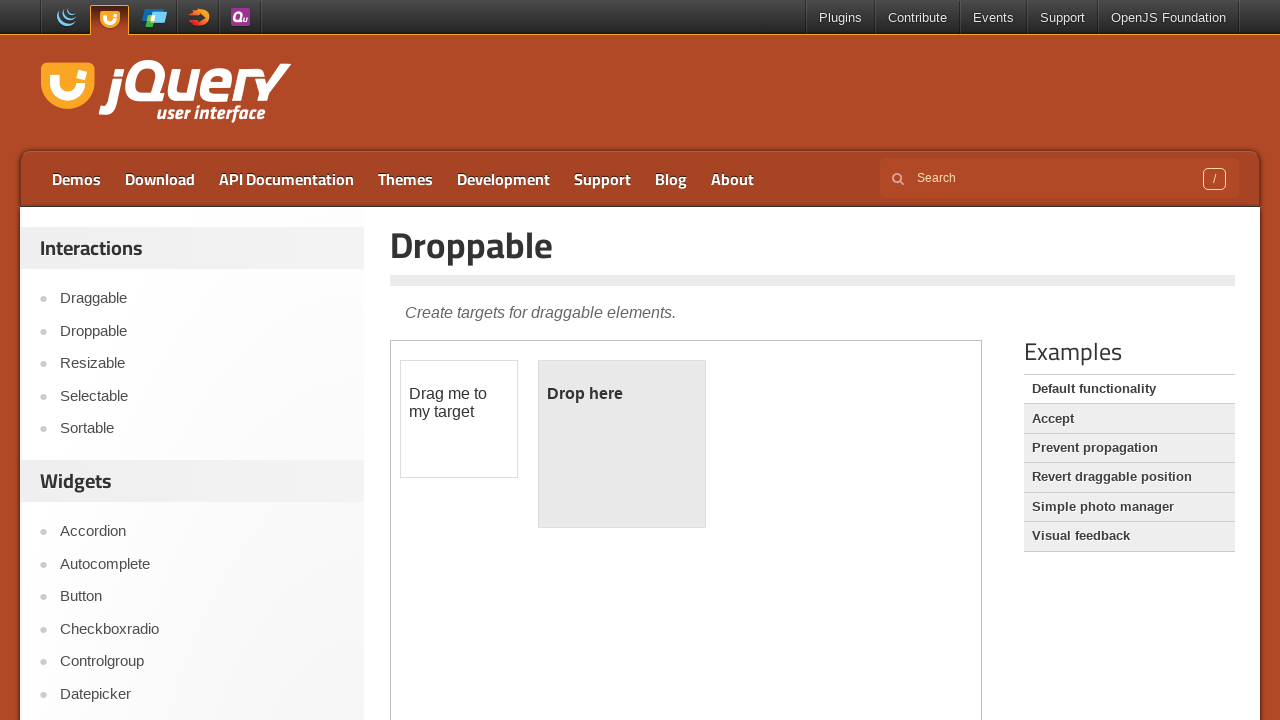

Located the droppable target element with id 'droppable'
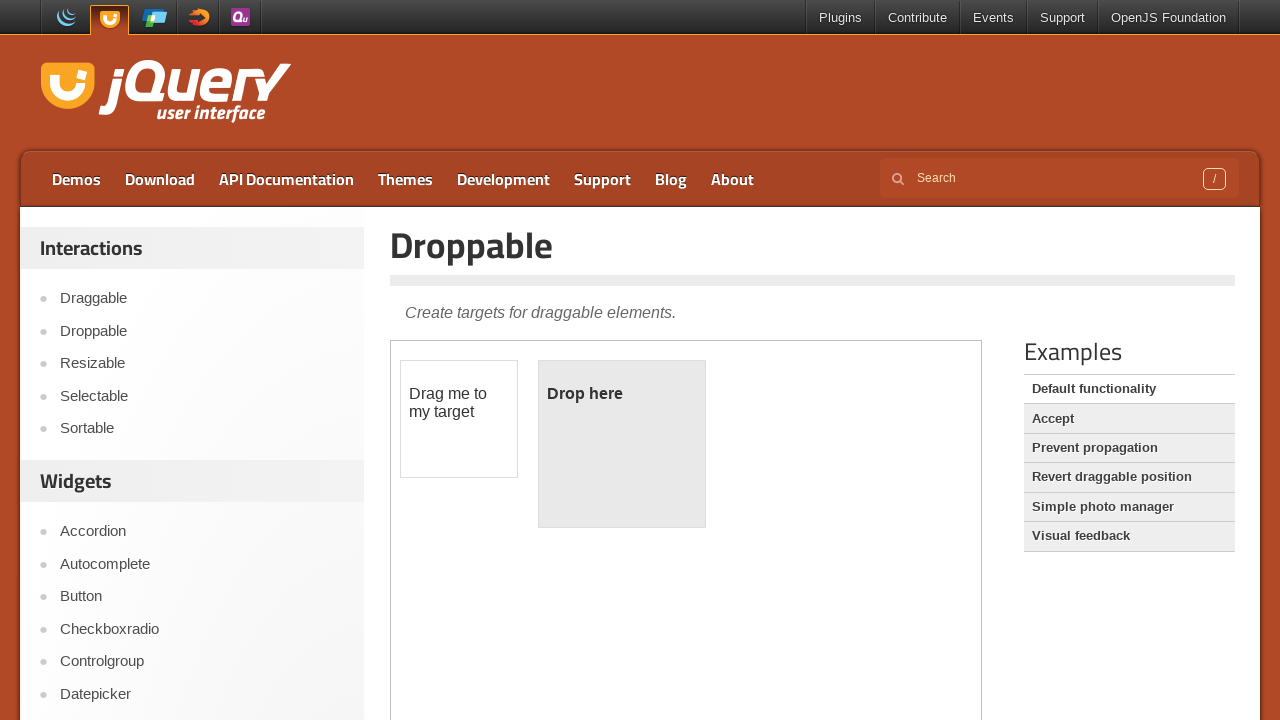

Dragged the draggable element onto the droppable target at (622, 444)
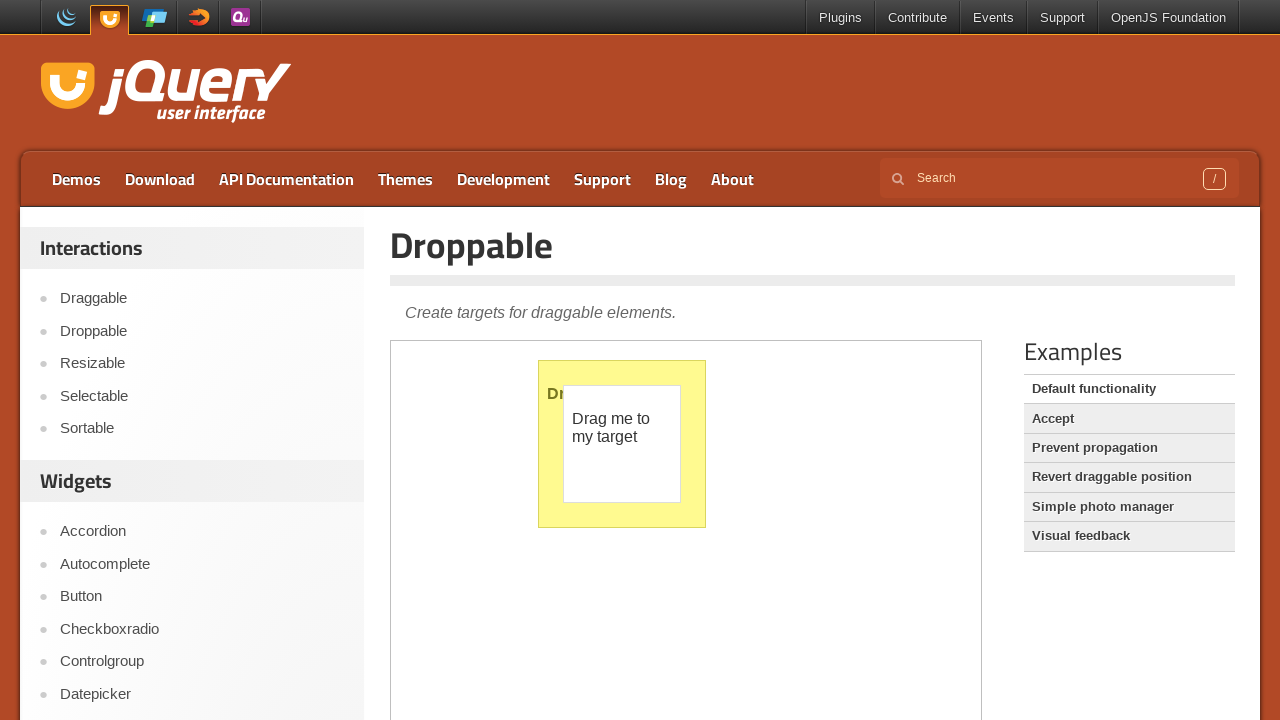

Waited for drag and drop animation to complete
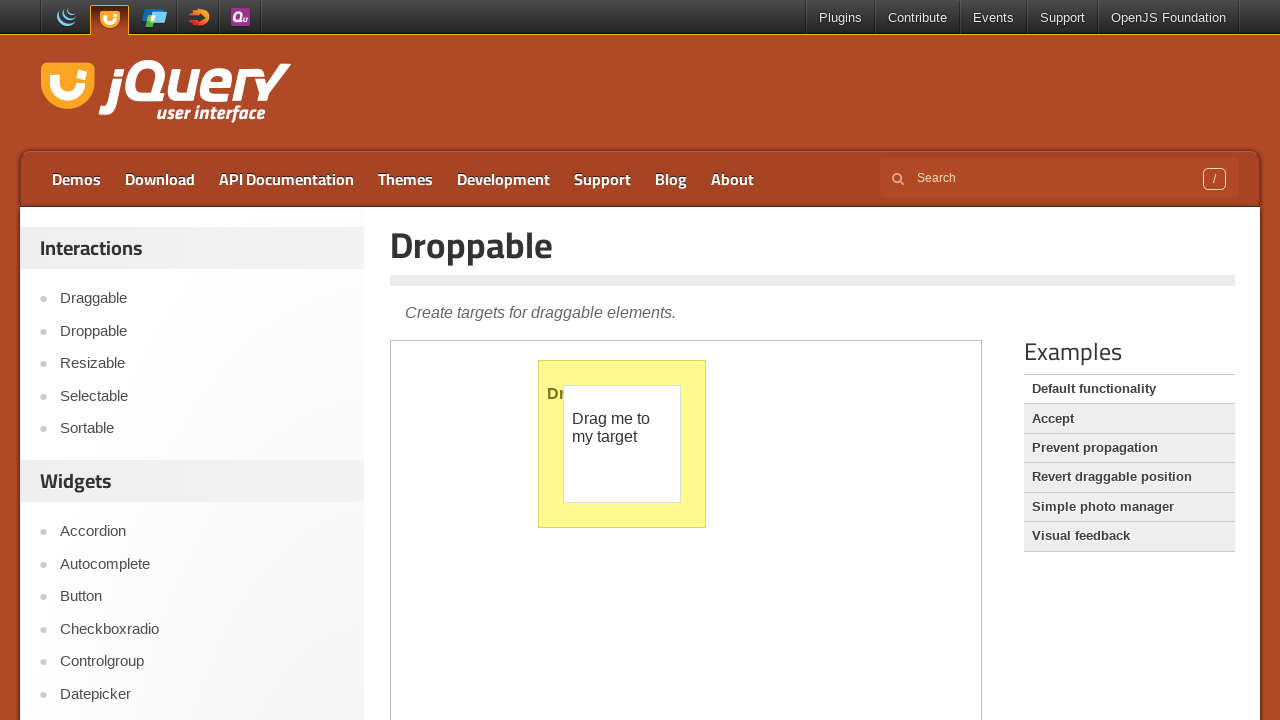

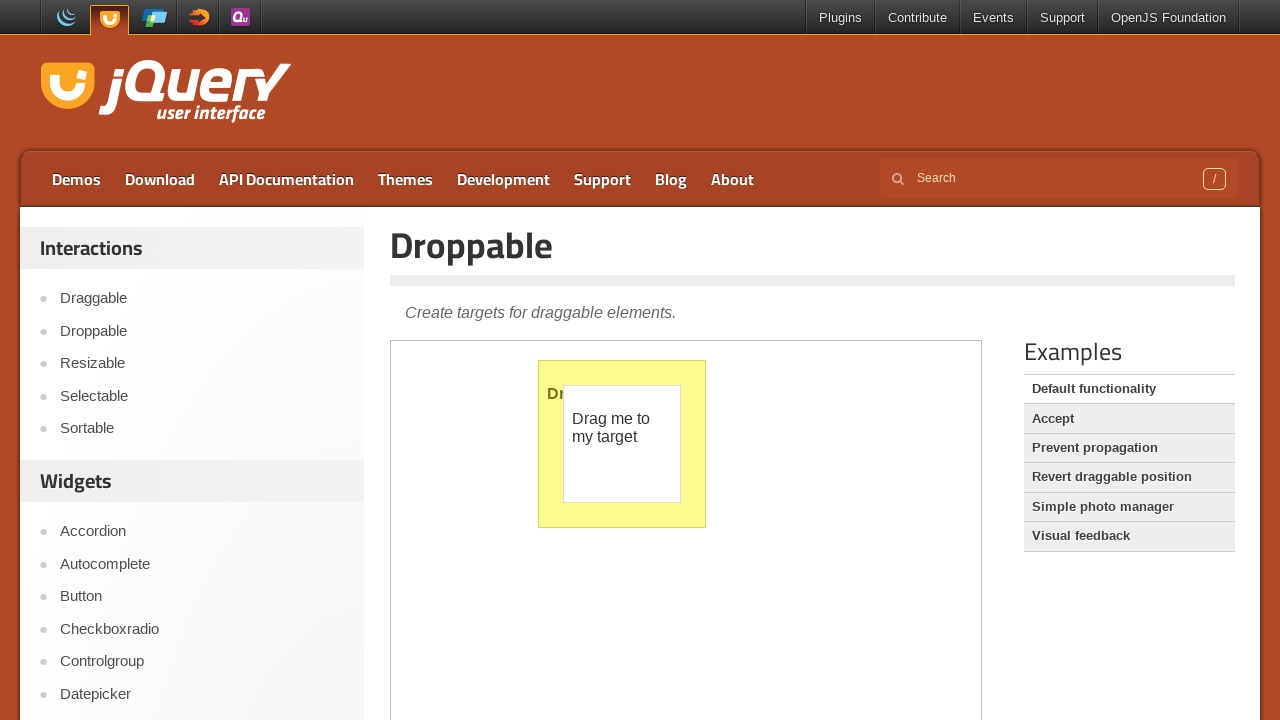